Tests handling of a simple JavaScript alert by clicking the trigger button and accepting the alert

Starting URL: https://the-internet.herokuapp.com/javascript_alerts

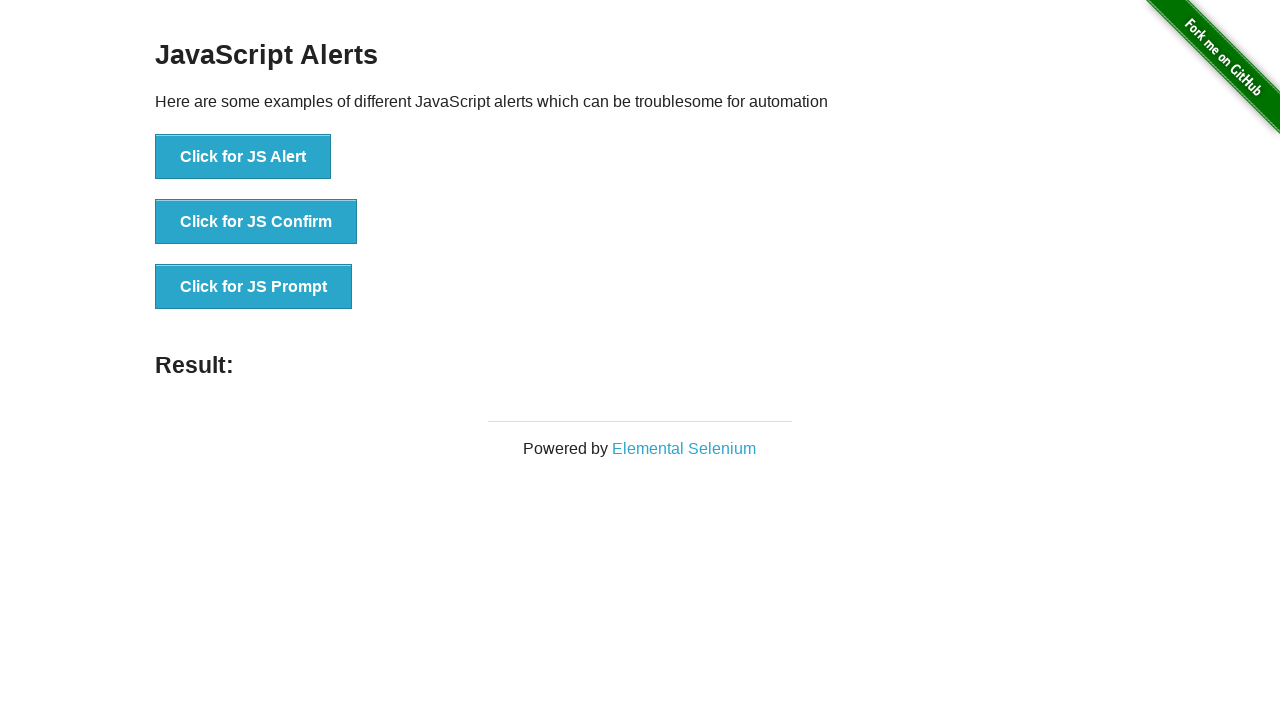

Clicked button to trigger JavaScript alert at (243, 157) on xpath=//button[.='Click for JS Alert']
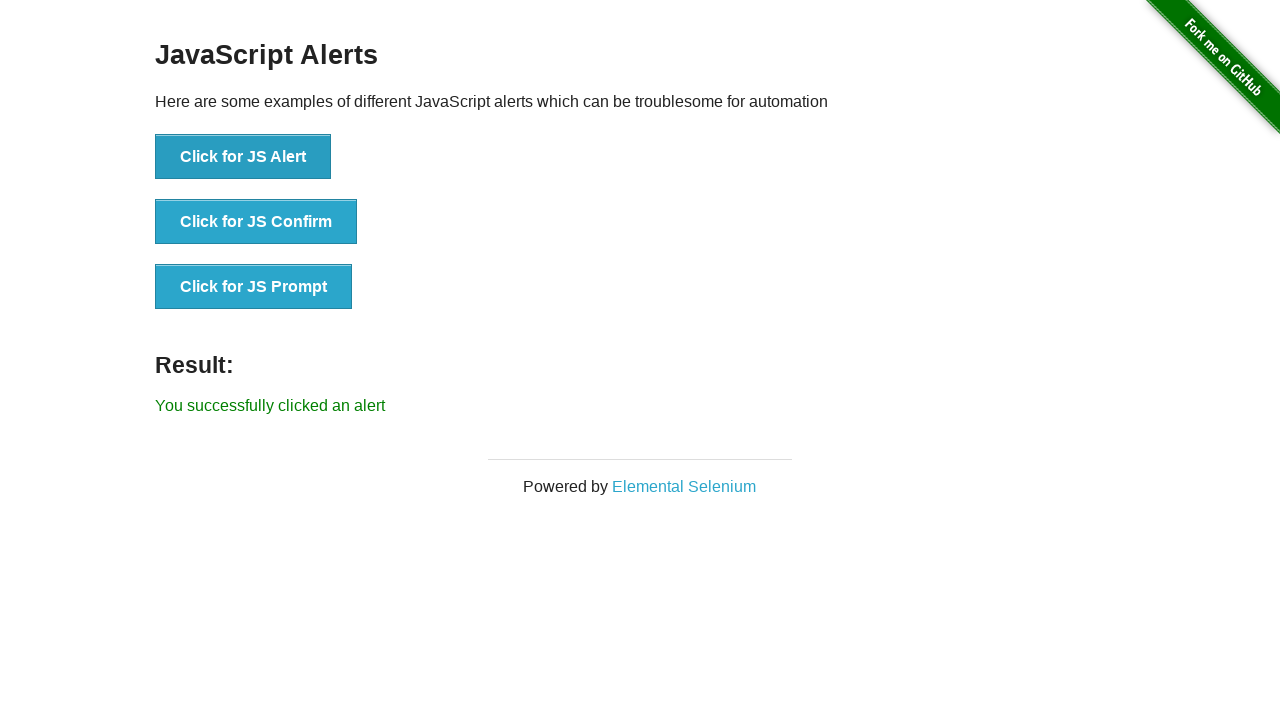

Registered dialog handler to accept the alert
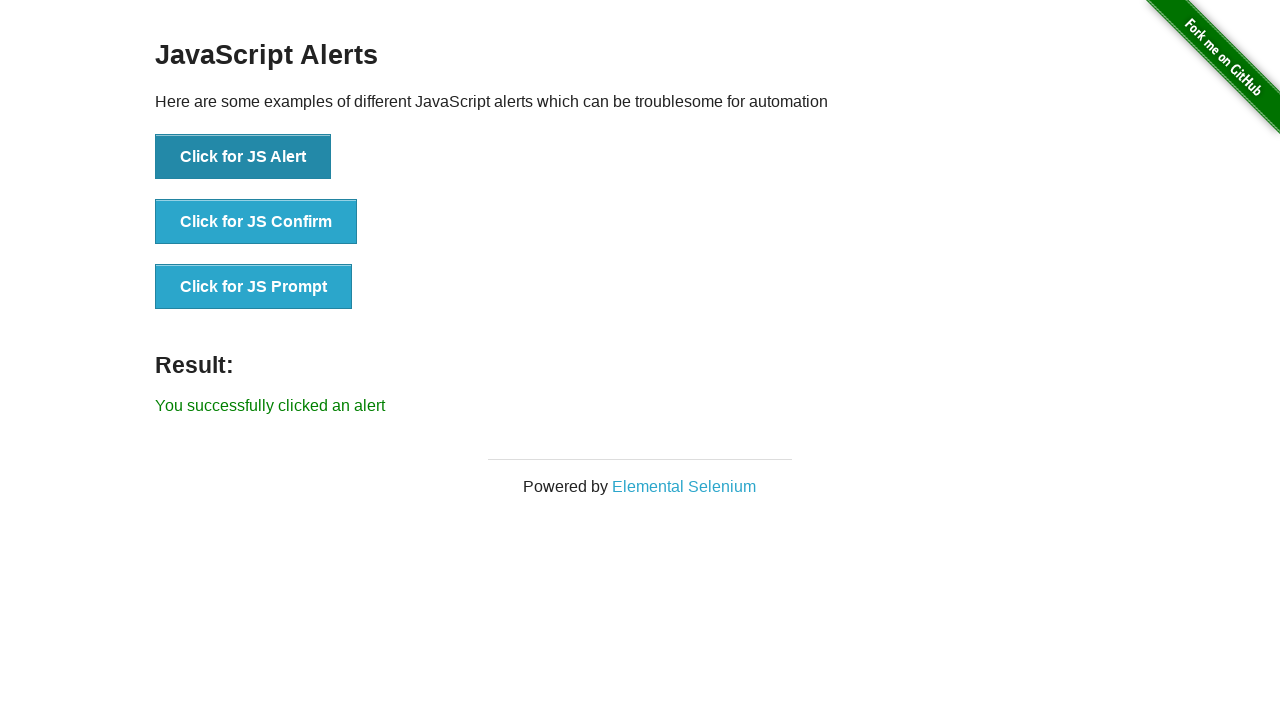

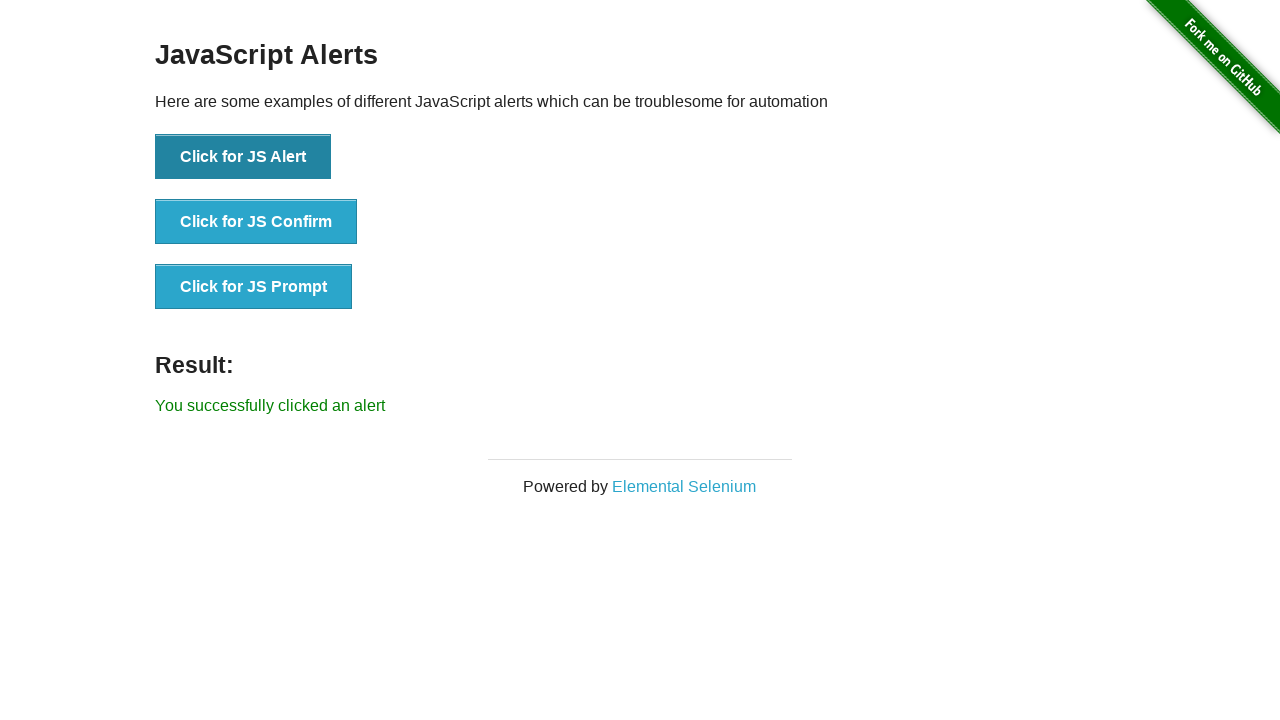